Solves a math captcha by calculating a value from an element's text, filling the answer, checking robot verification checkboxes, and submitting the form

Starting URL: http://suninjuly.github.io/math.html

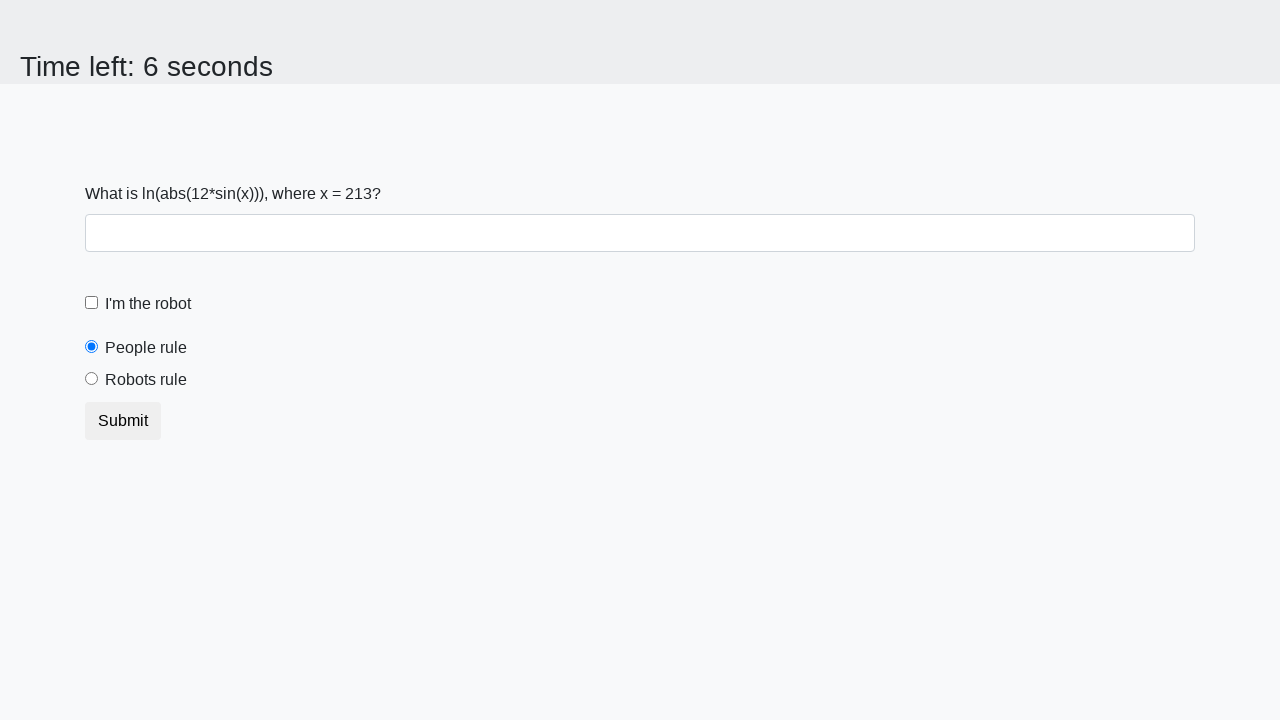

Retrieved math captcha value from span#input_value
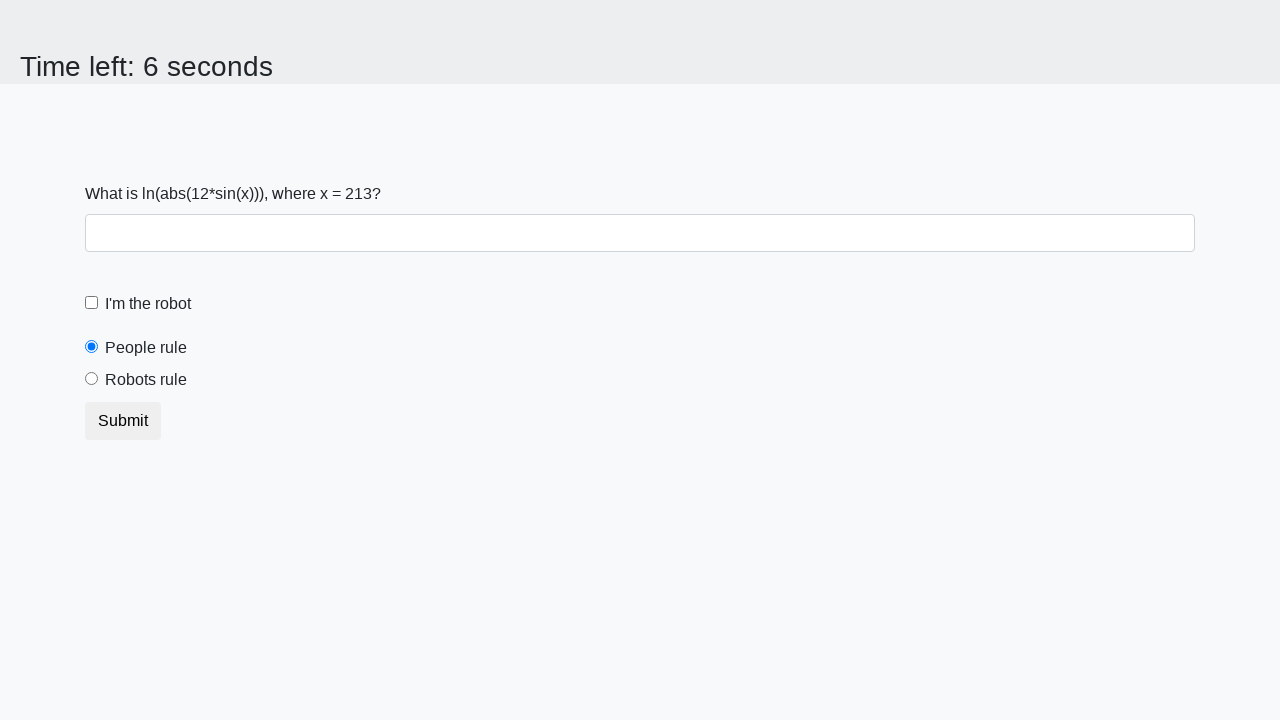

Calculated secret value using math formula: log(abs(12*sin(value)))
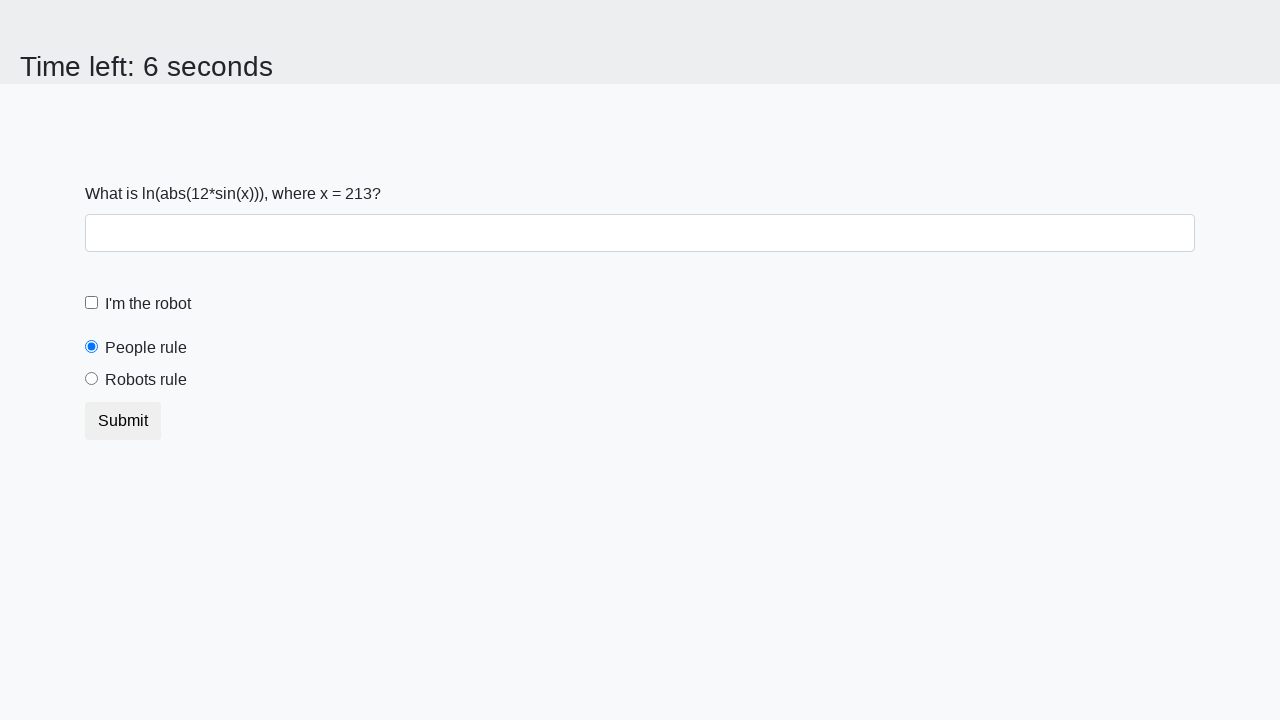

Filled answer field with calculated secret value on input#answer
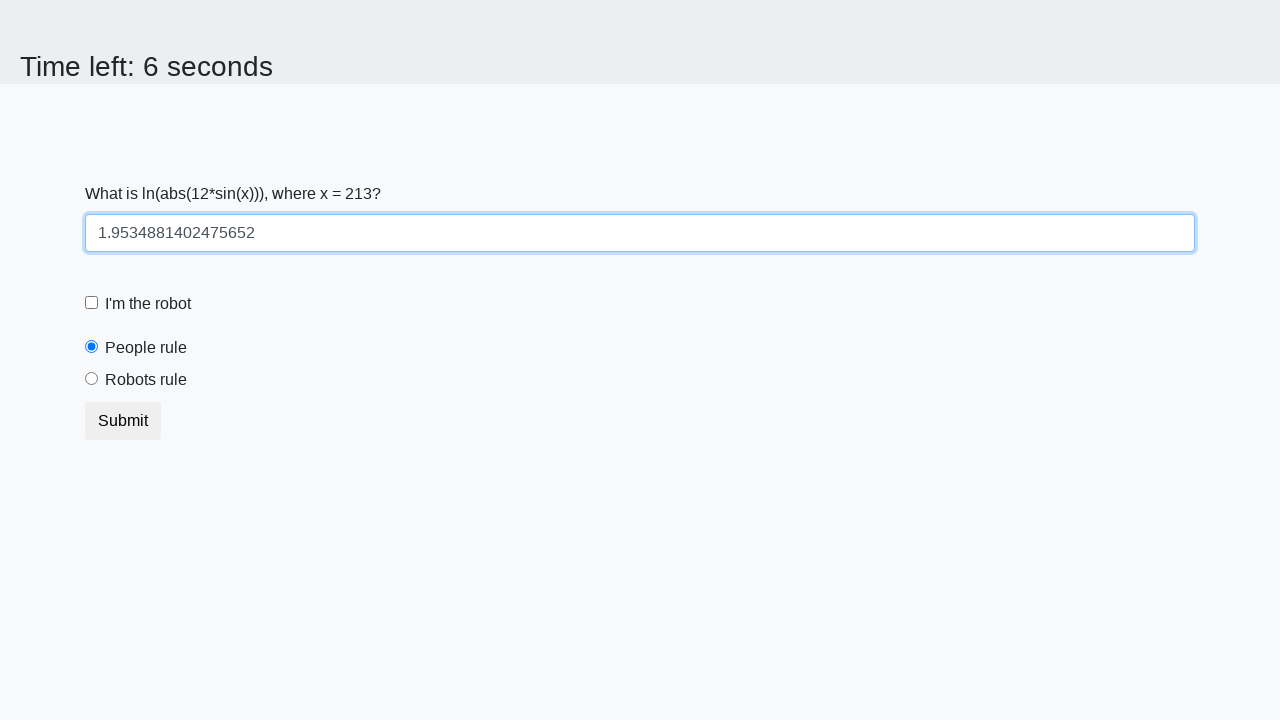

Clicked robot verification checkbox at (92, 303) on input#robotCheckbox
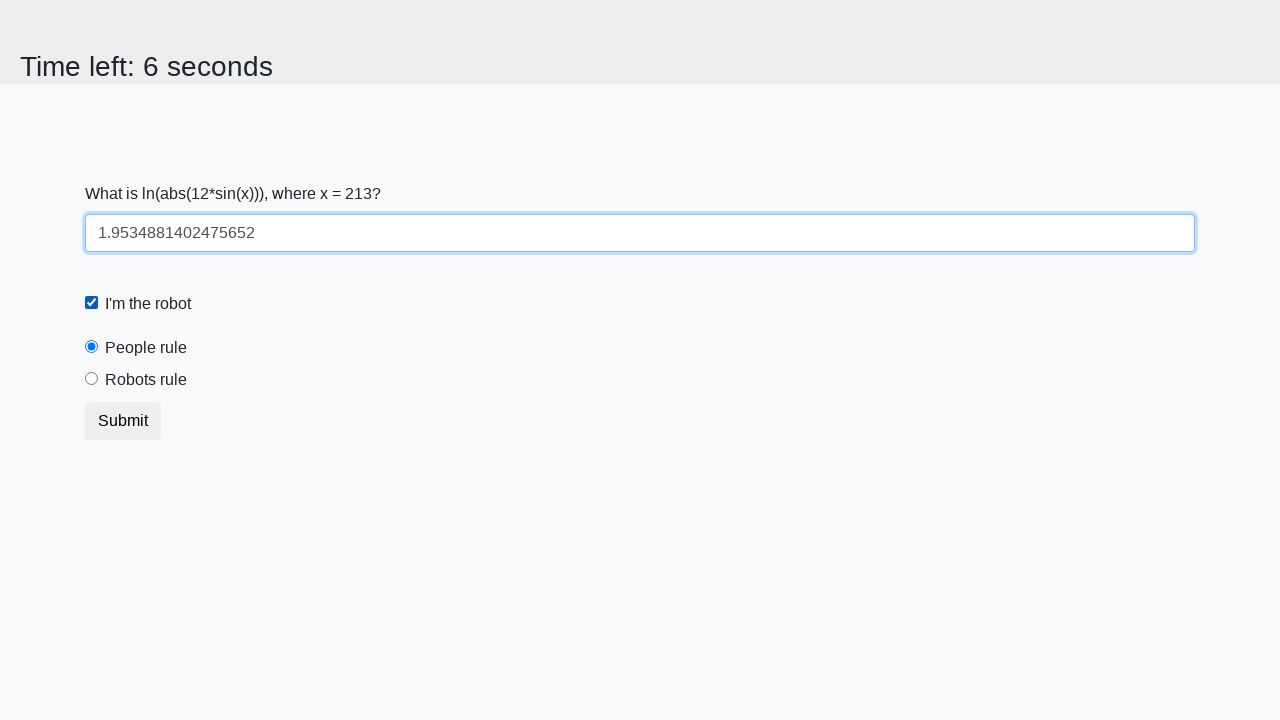

Clicked robots rule radio button at (92, 379) on input#robotsRule
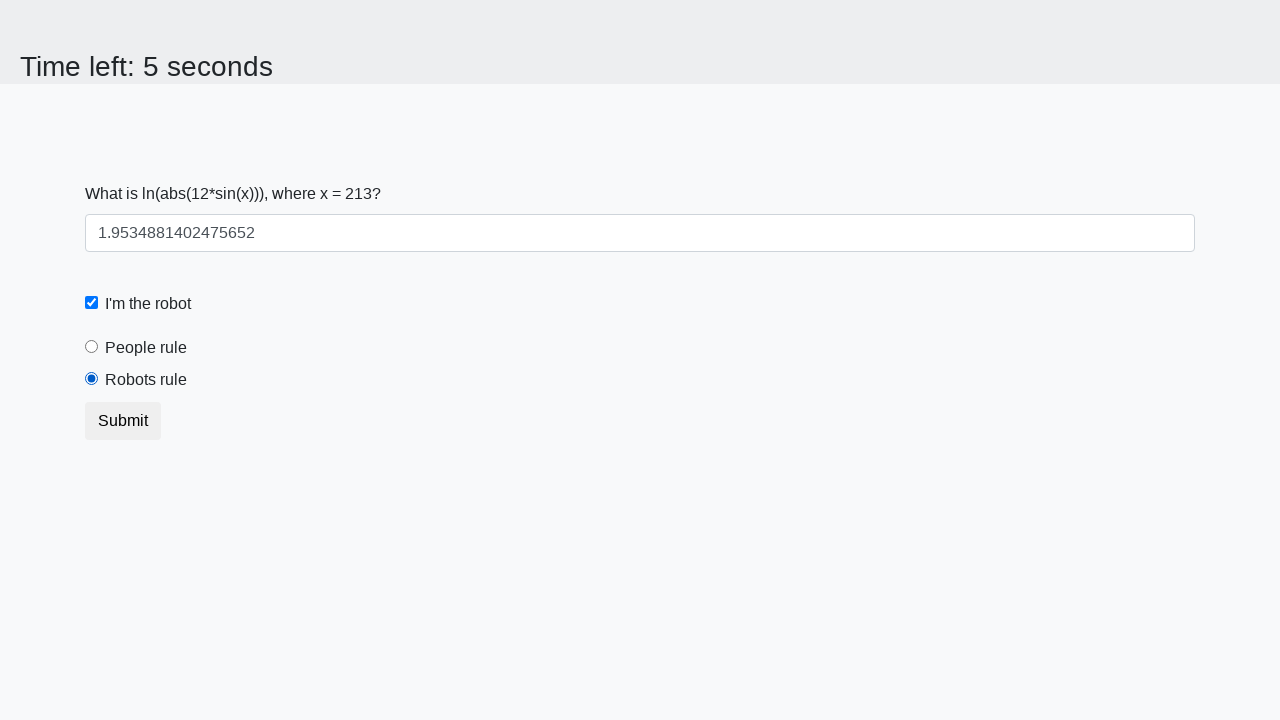

Clicked submit button to submit the form at (123, 421) on button.btn
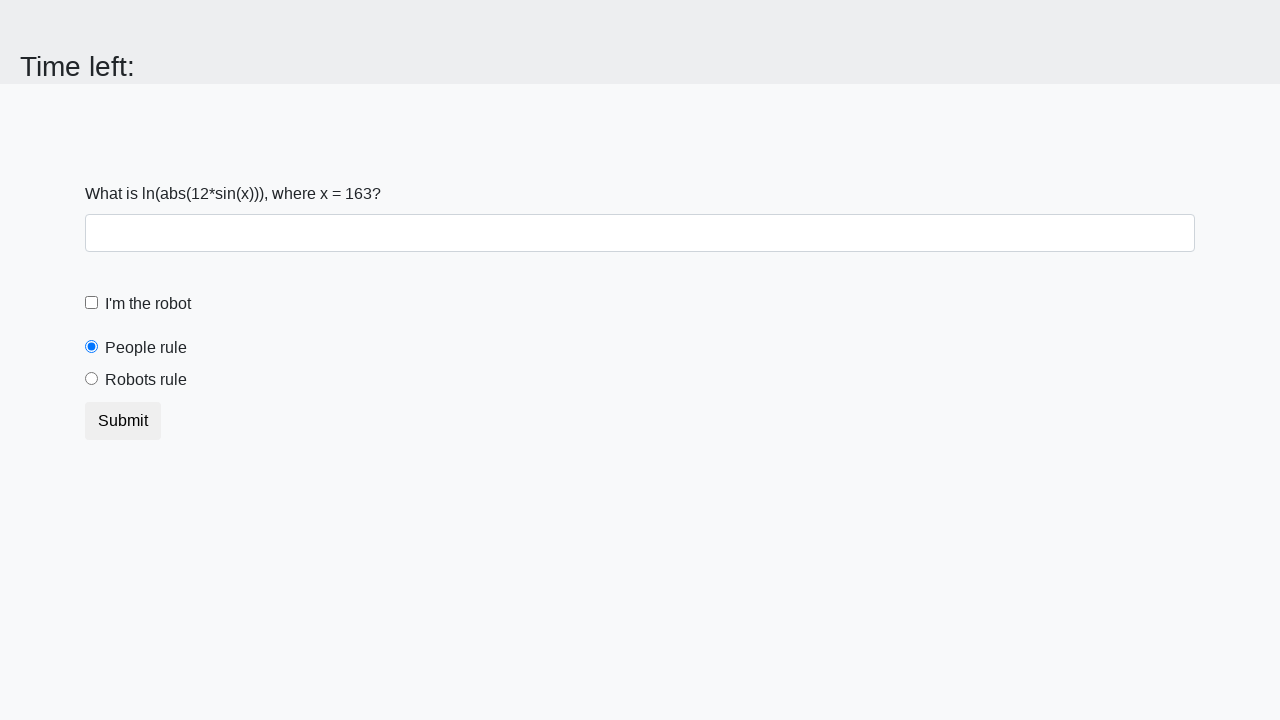

Waited 2 seconds for form submission result
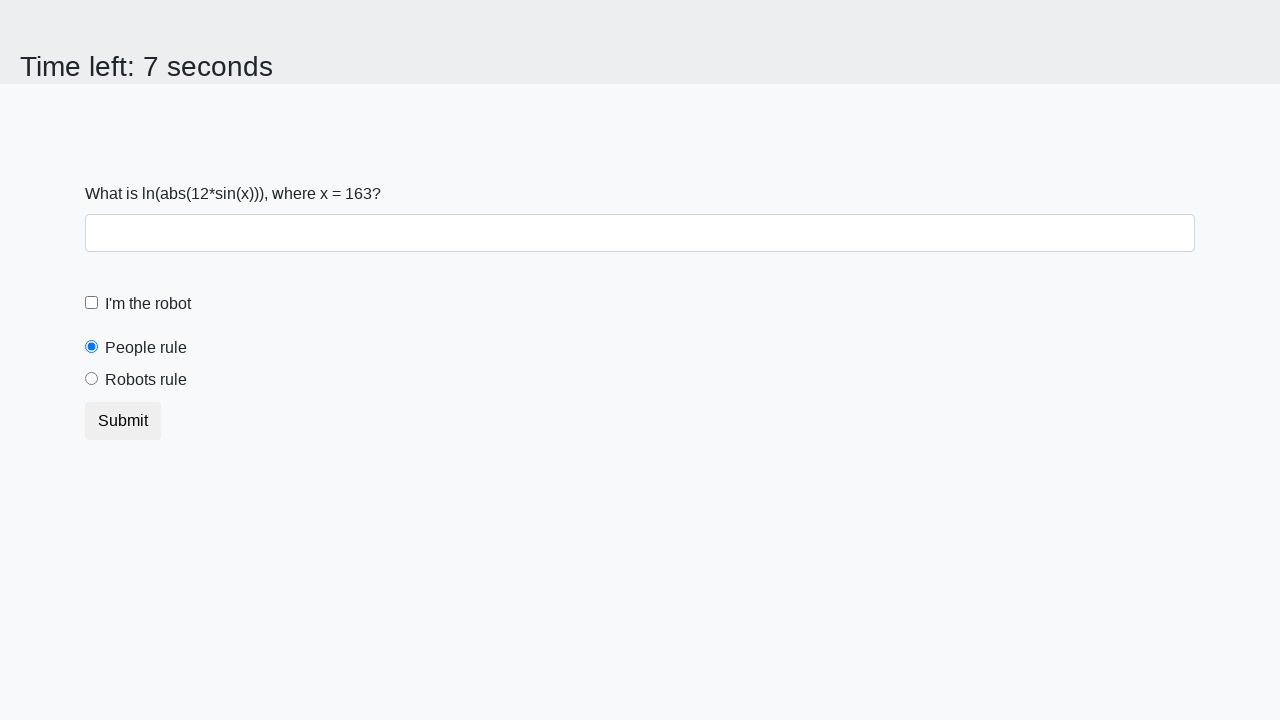

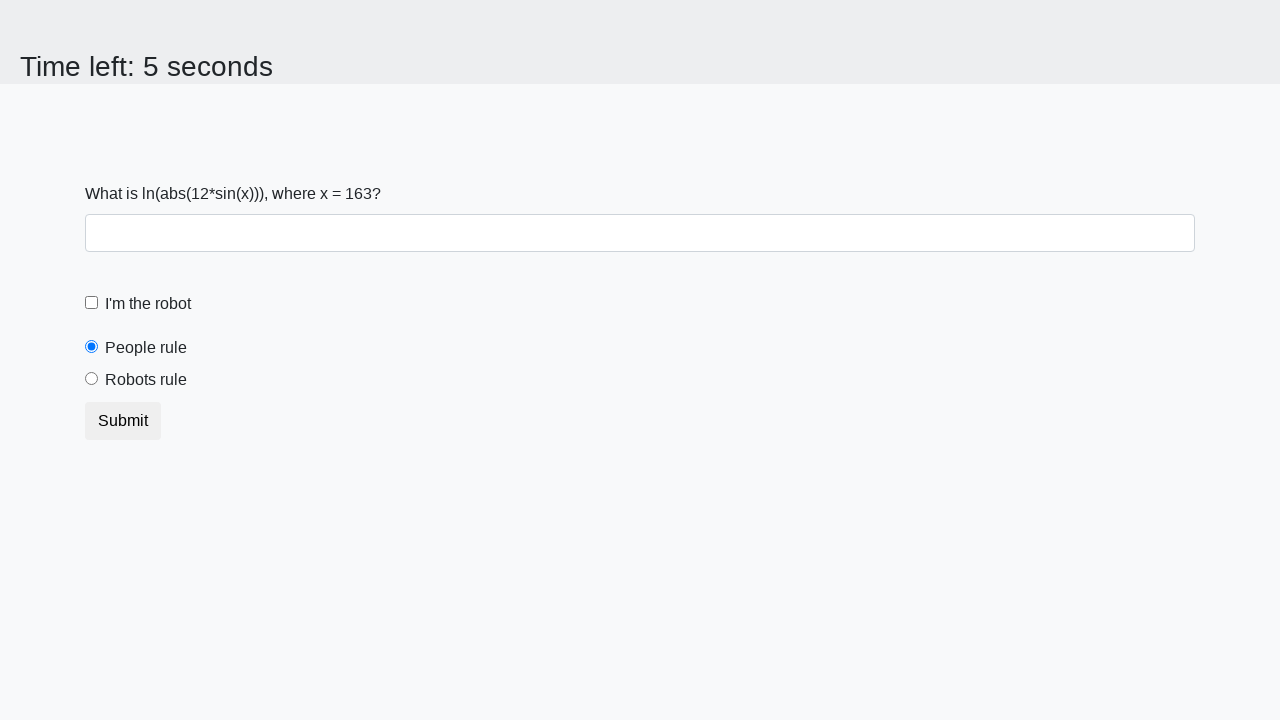